Tests action chain with pauses - moves to an element, pauses, clicks and holds, pauses again, then types text while measuring the duration takes more than 2 seconds.

Starting URL: https://www.selenium.dev/selenium/web/mouse_interaction.html

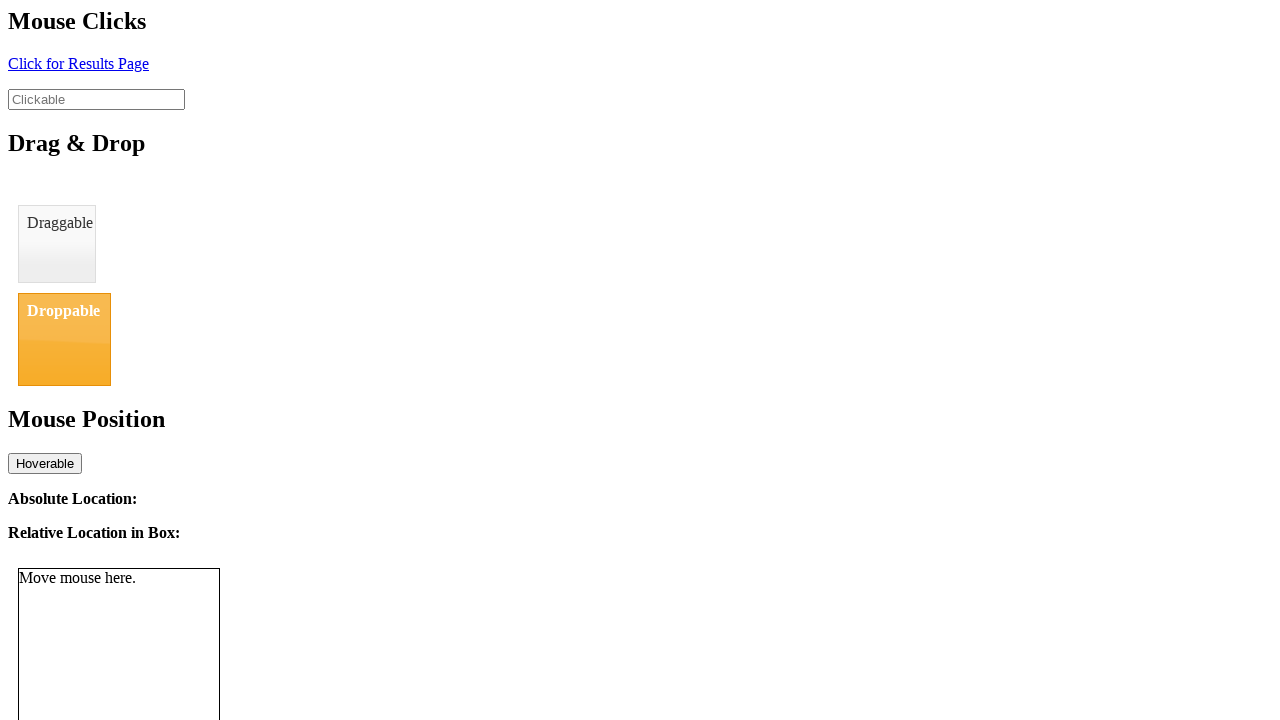

Hovered over clickable element at (96, 99) on #clickable
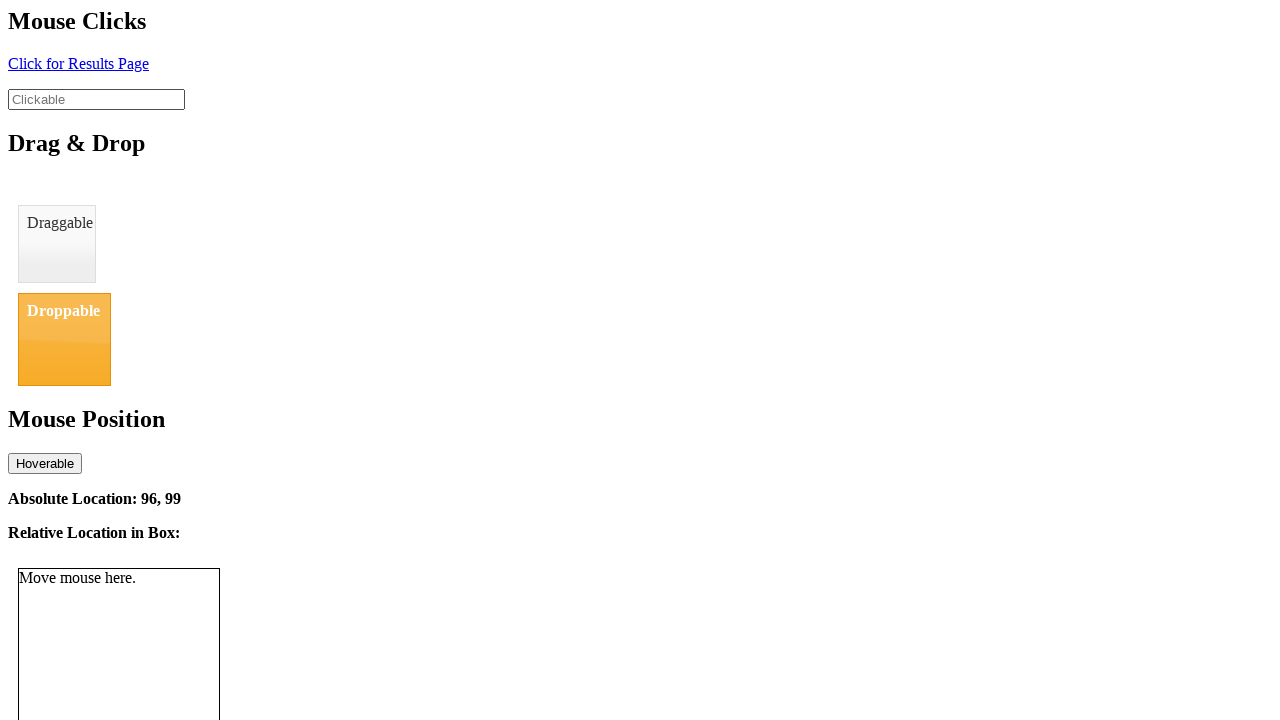

Paused for 1 second after hovering
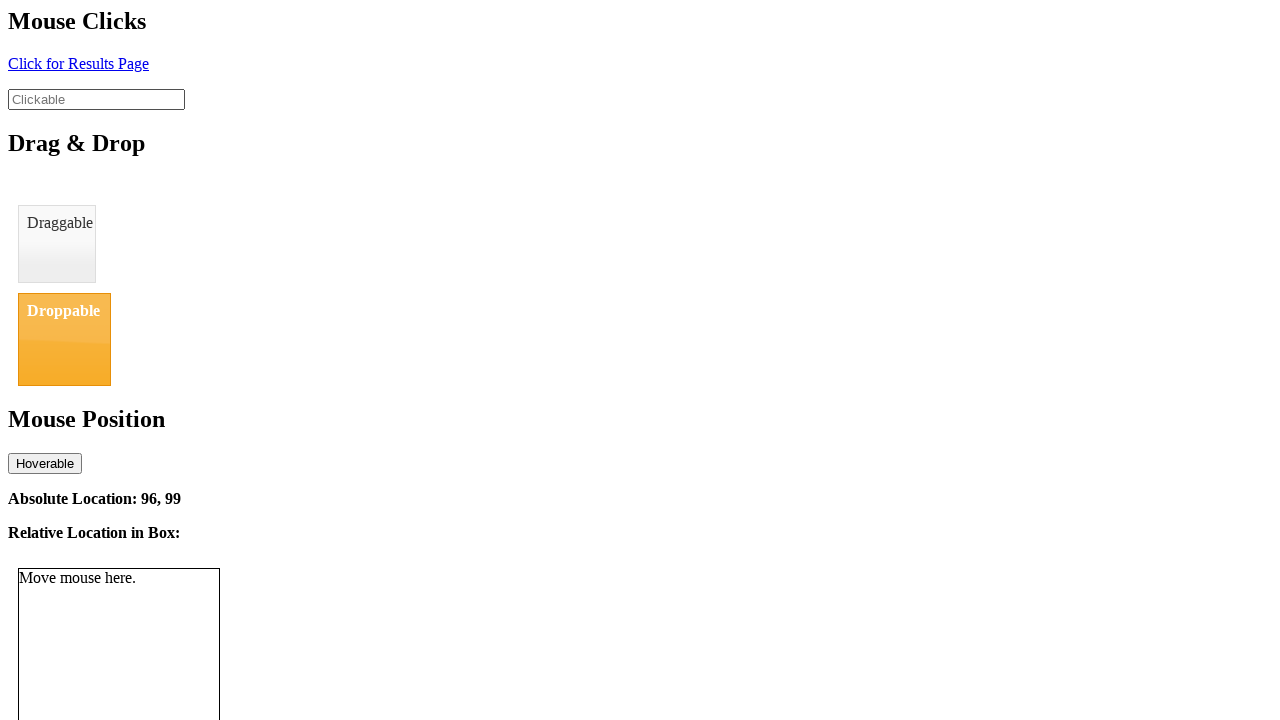

Clicked and held on element for 1 second at (96, 99) on #clickable
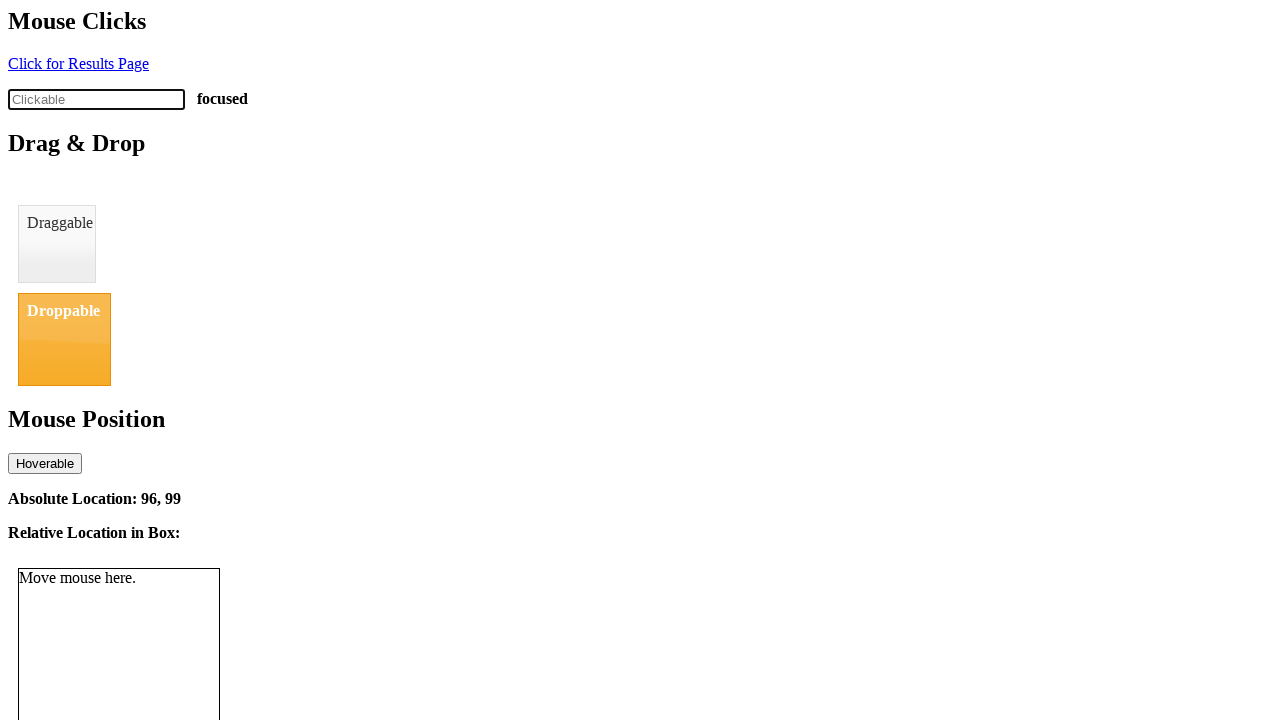

Typed 'abc' into element with 100ms delay between characters on #clickable
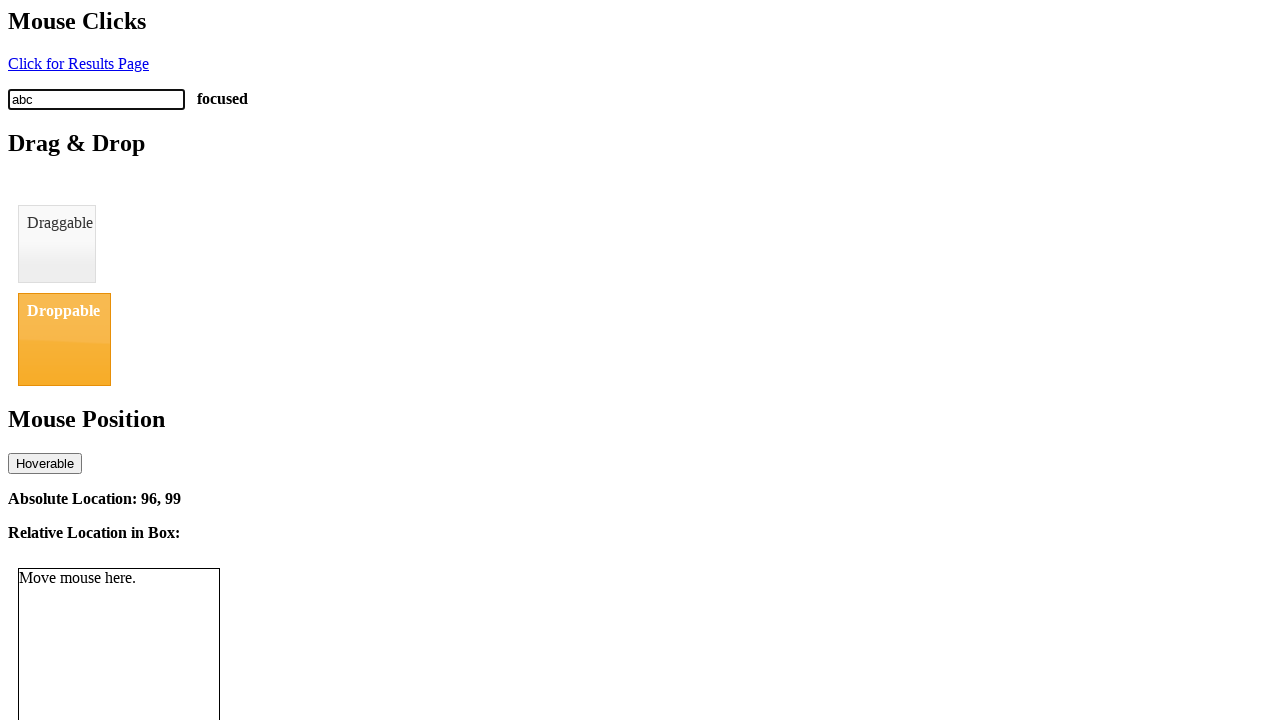

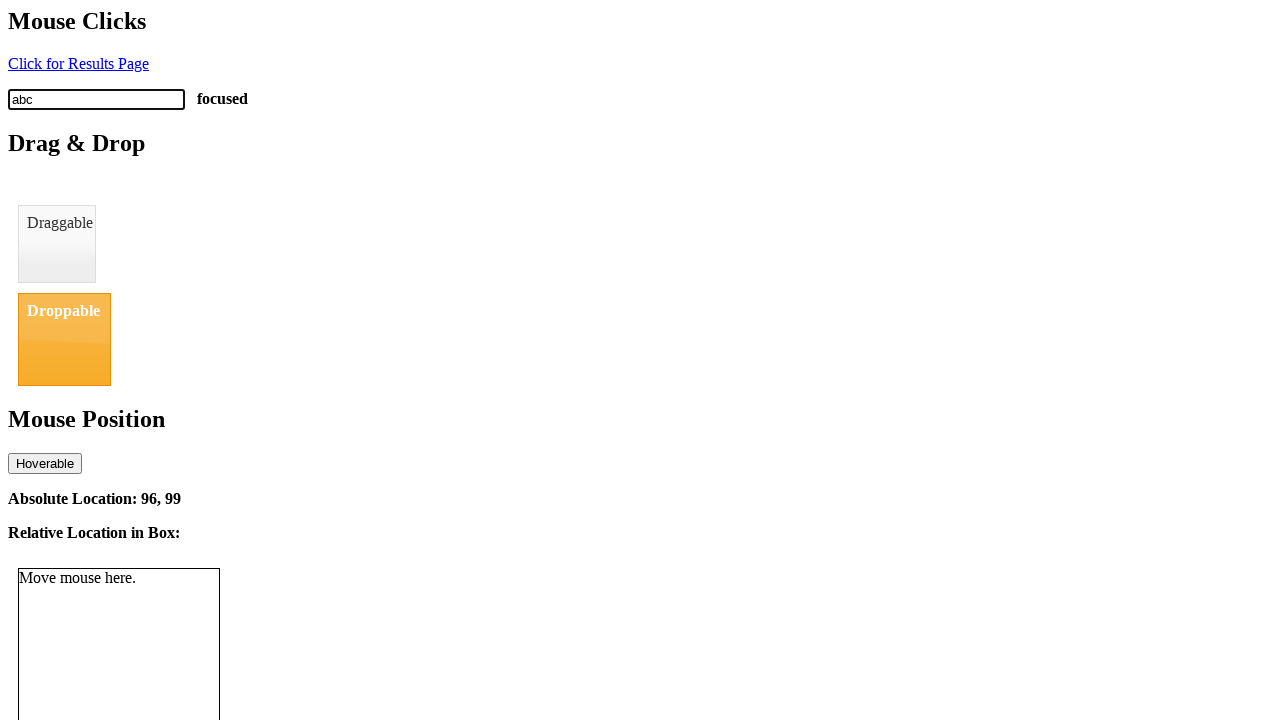